Tests the Radio Button element by navigating to Elements section, clicking Radio Button, selecting Yes option, and validating the success message

Starting URL: https://demoqa.com

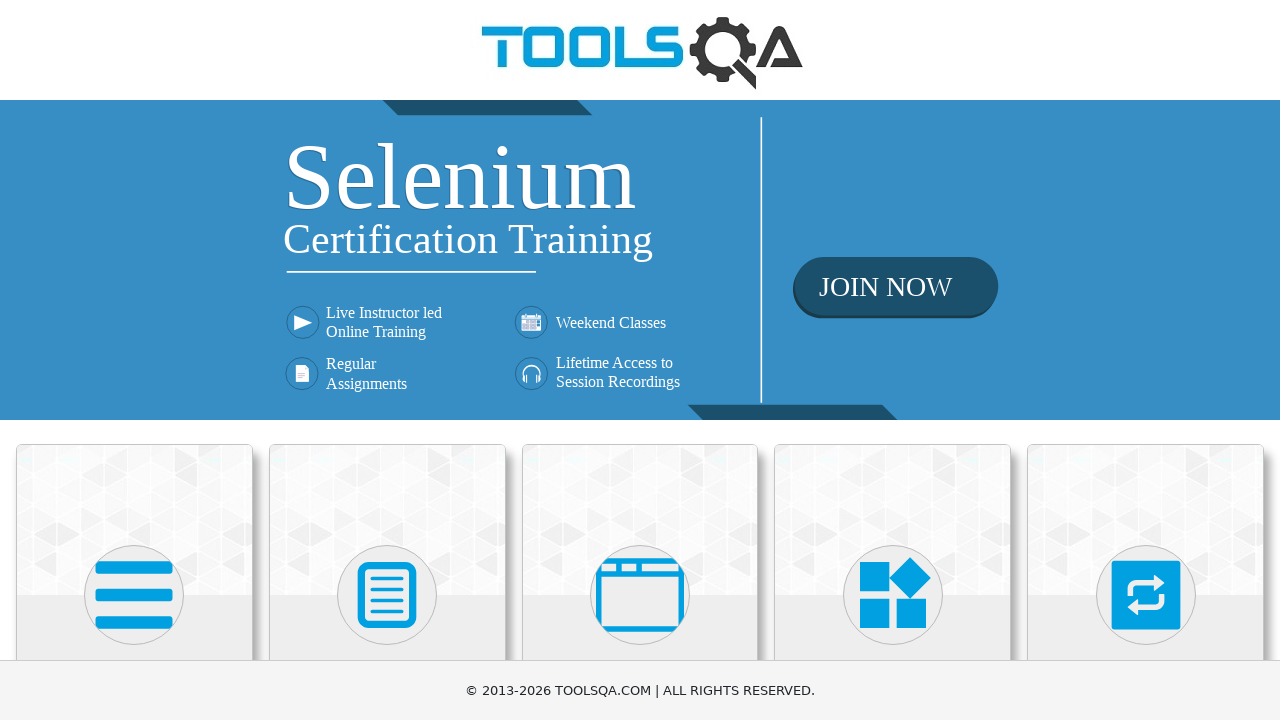

Clicked on Elements card on homepage at (134, 360) on text=Elements
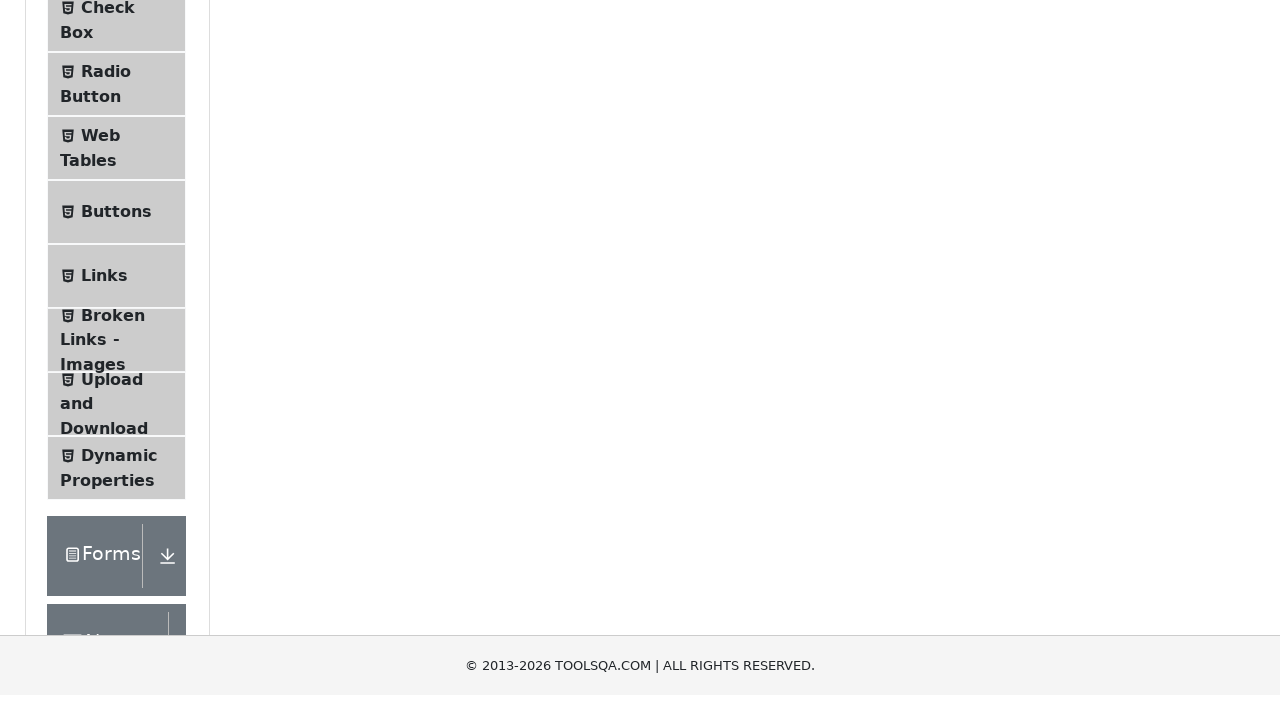

Clicked on Radio Button menu item at (106, 376) on text=Radio Button
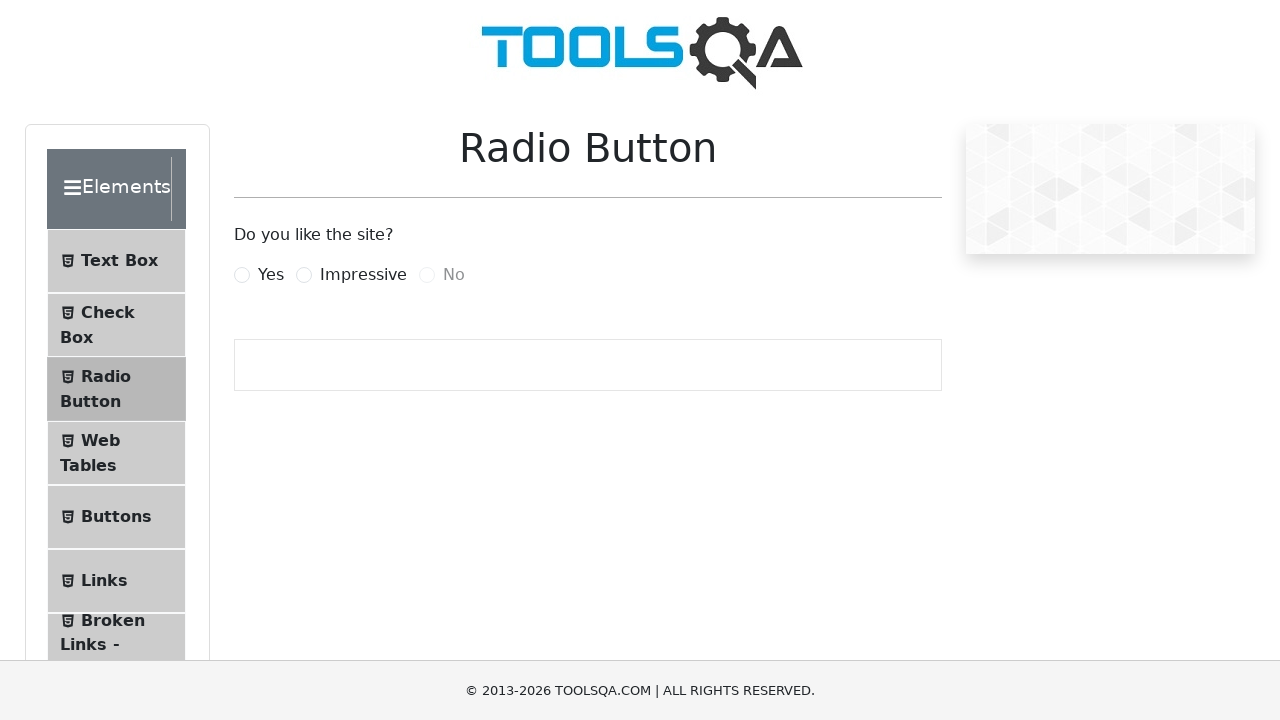

Selected Yes radio button option at (271, 275) on label[for='yesRadio']
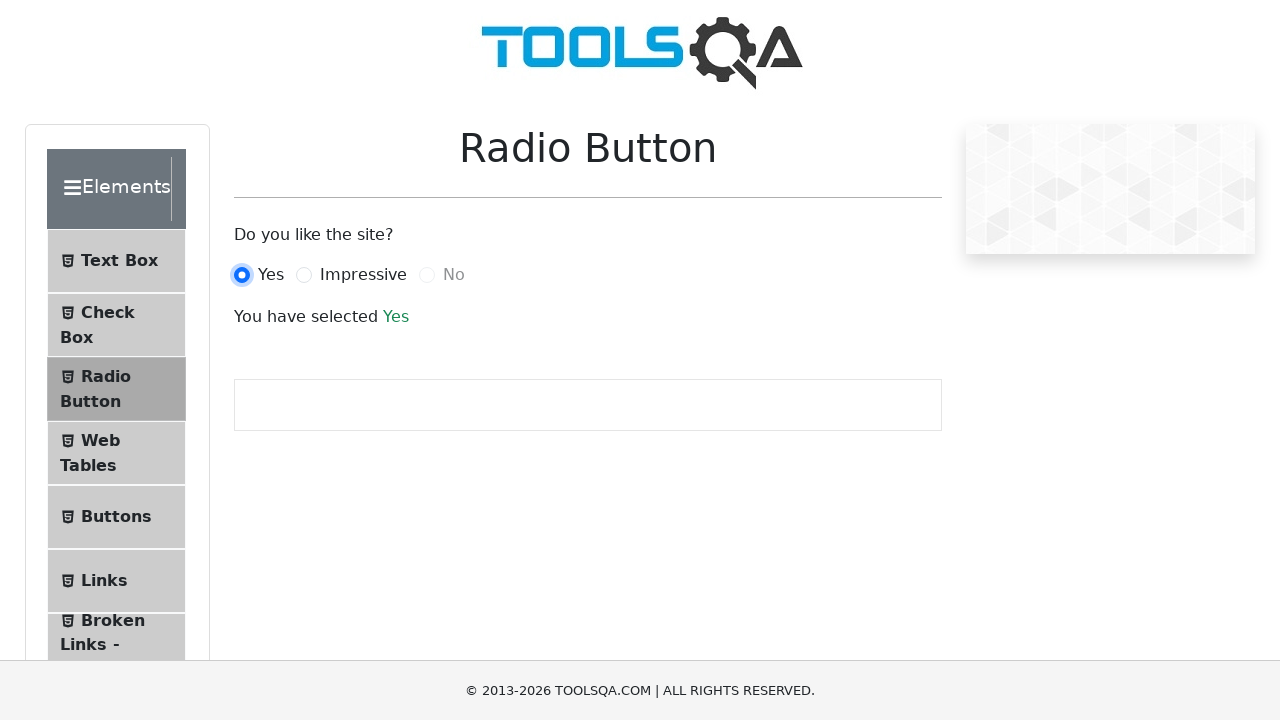

Validated success message 'You have selected Yes' appeared
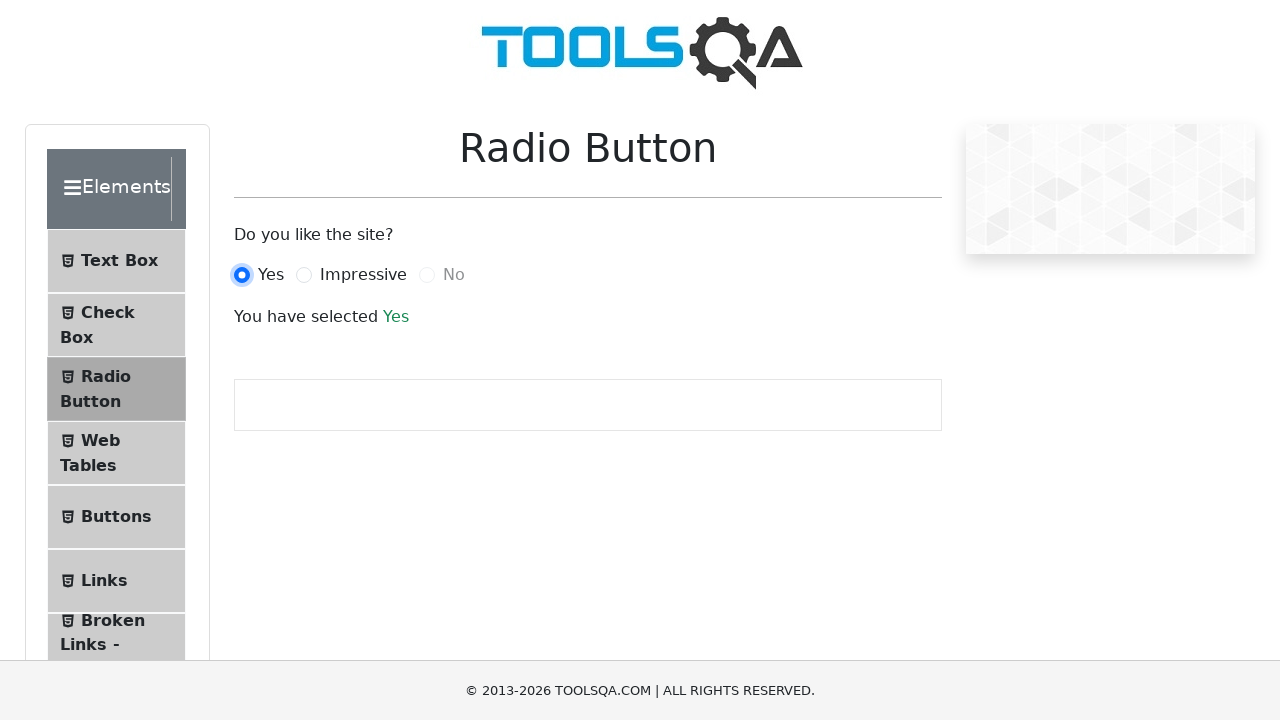

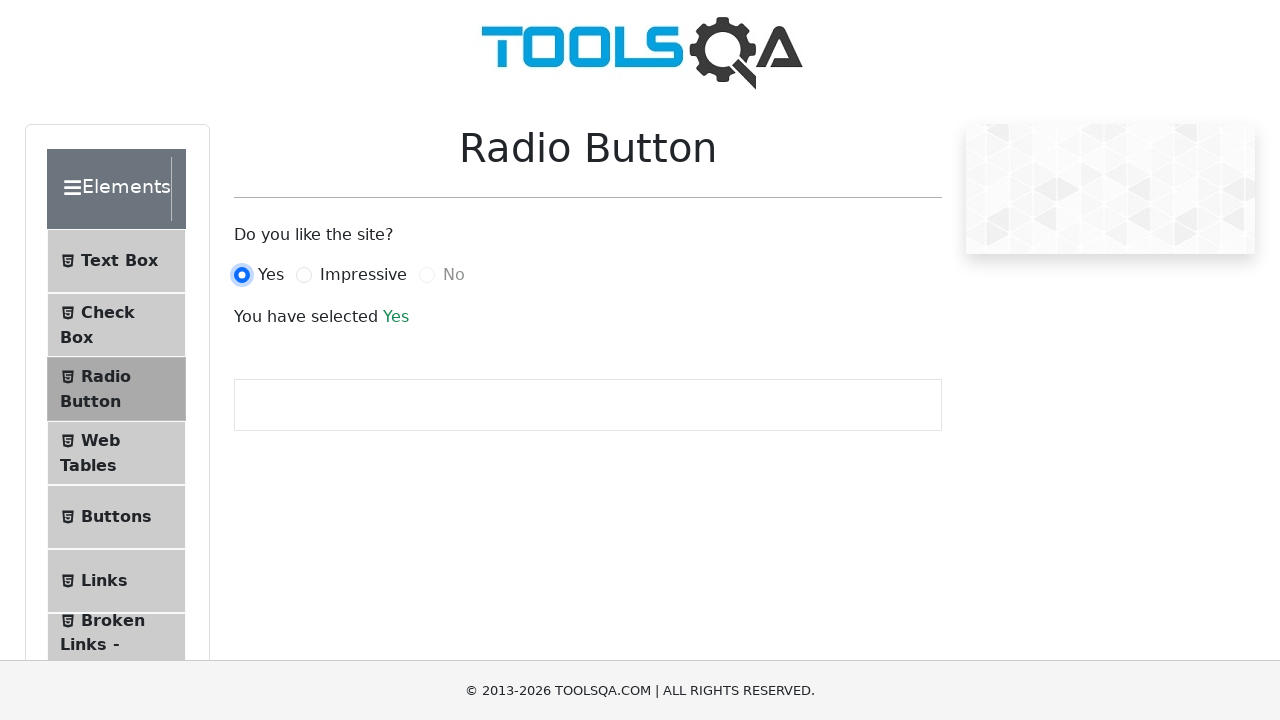